Tests waiting for dynamically loaded content by clicking Start and waiting for "Hello World!" text to appear

Starting URL: https://the-internet.herokuapp.com/dynamic_loading/1

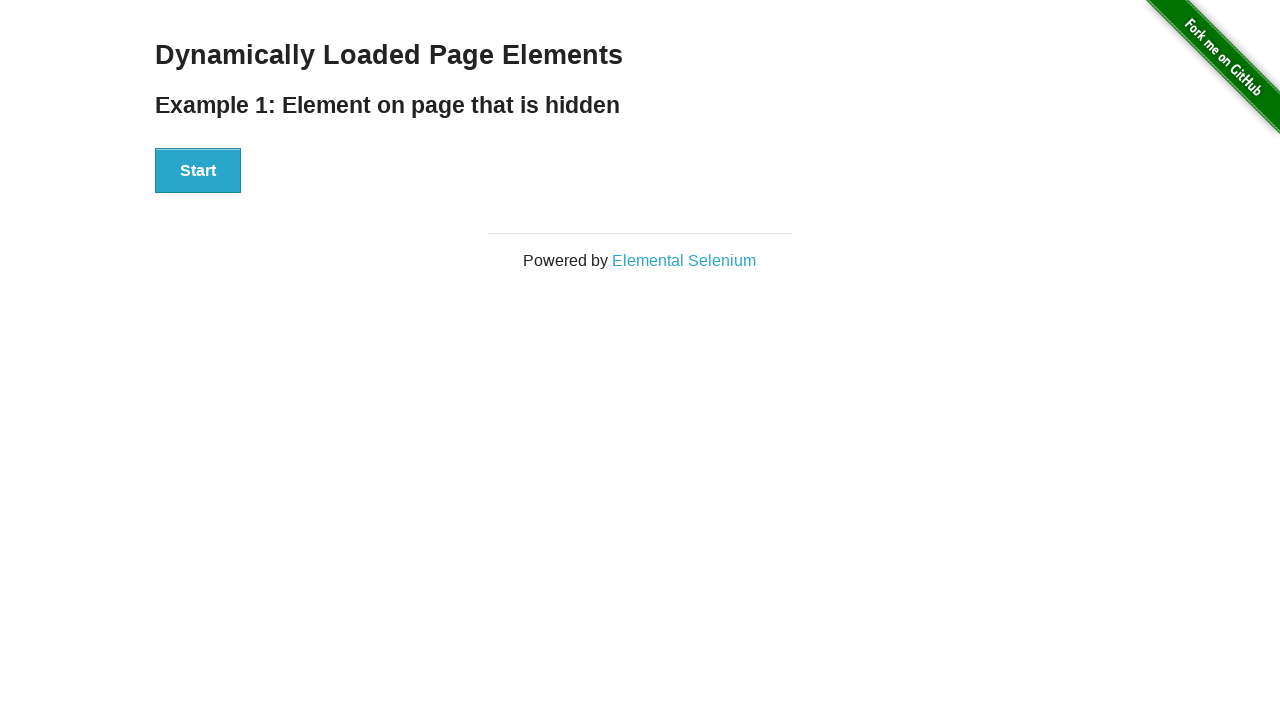

Clicked the Start button to trigger dynamic content loading at (198, 171) on button:has-text('Start')
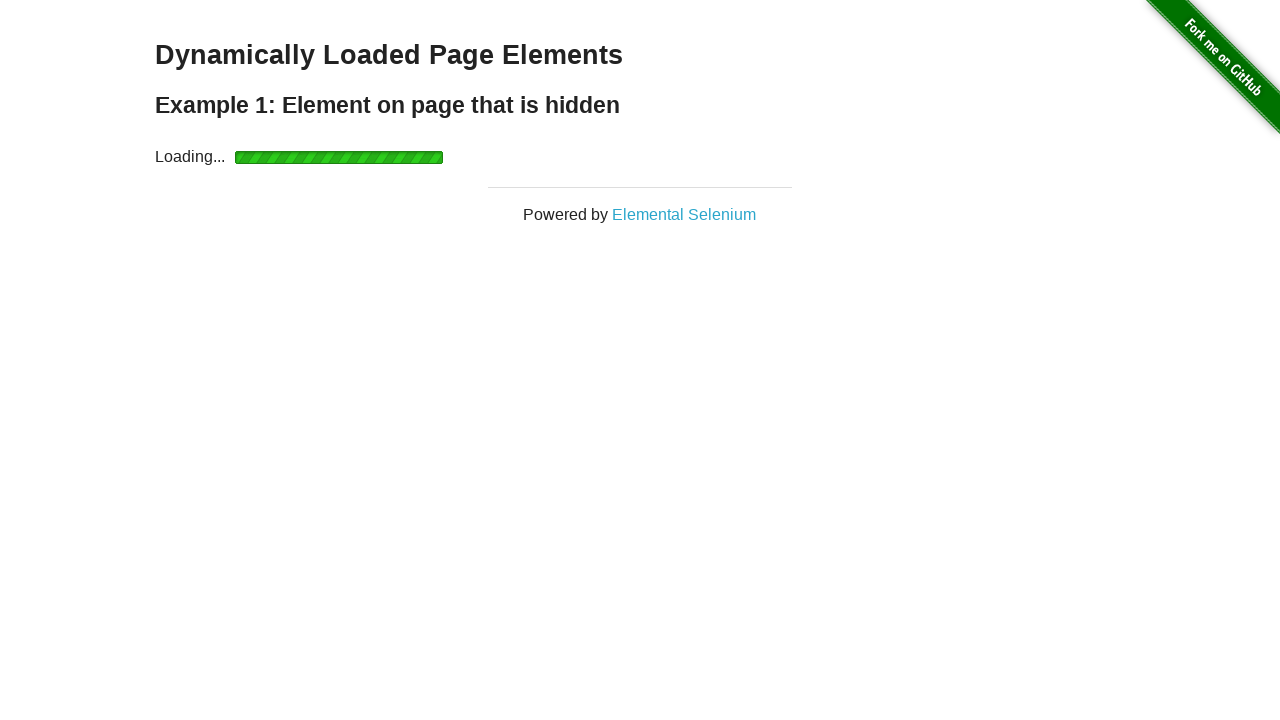

Waited for 'Hello World!' text to appear in the DOM
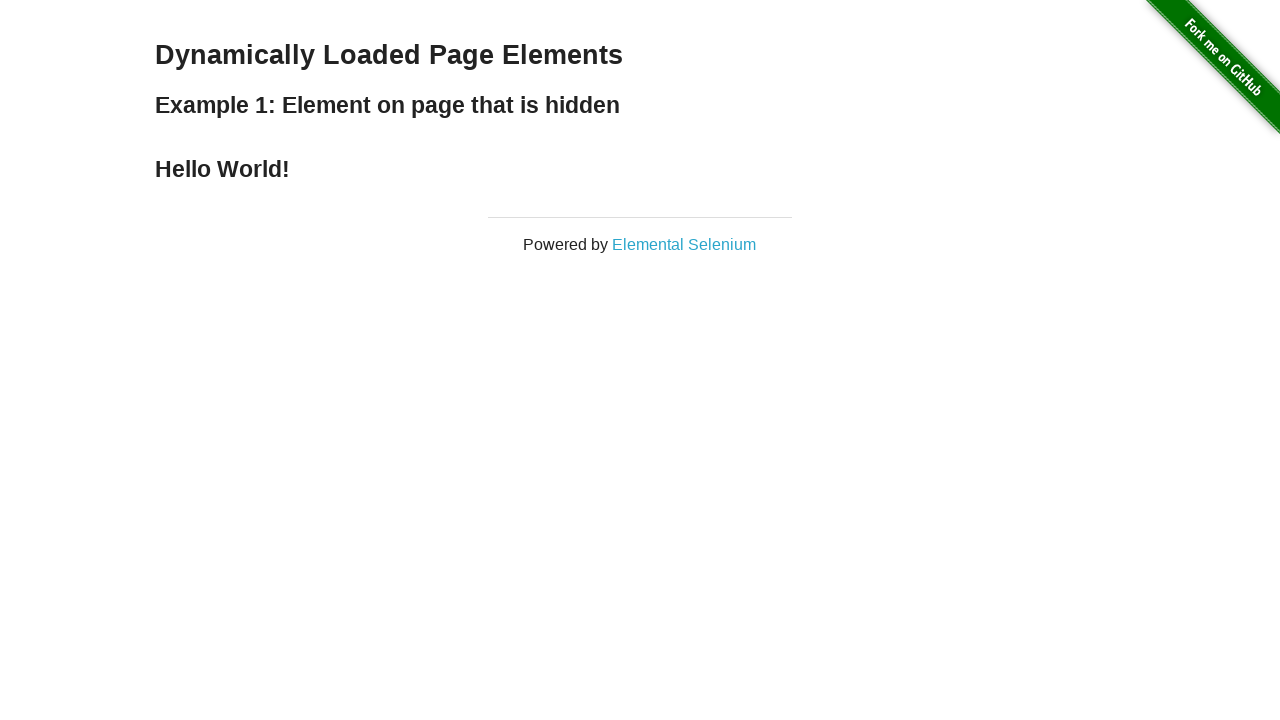

Verified that 'Hello World!' text is visible on the page
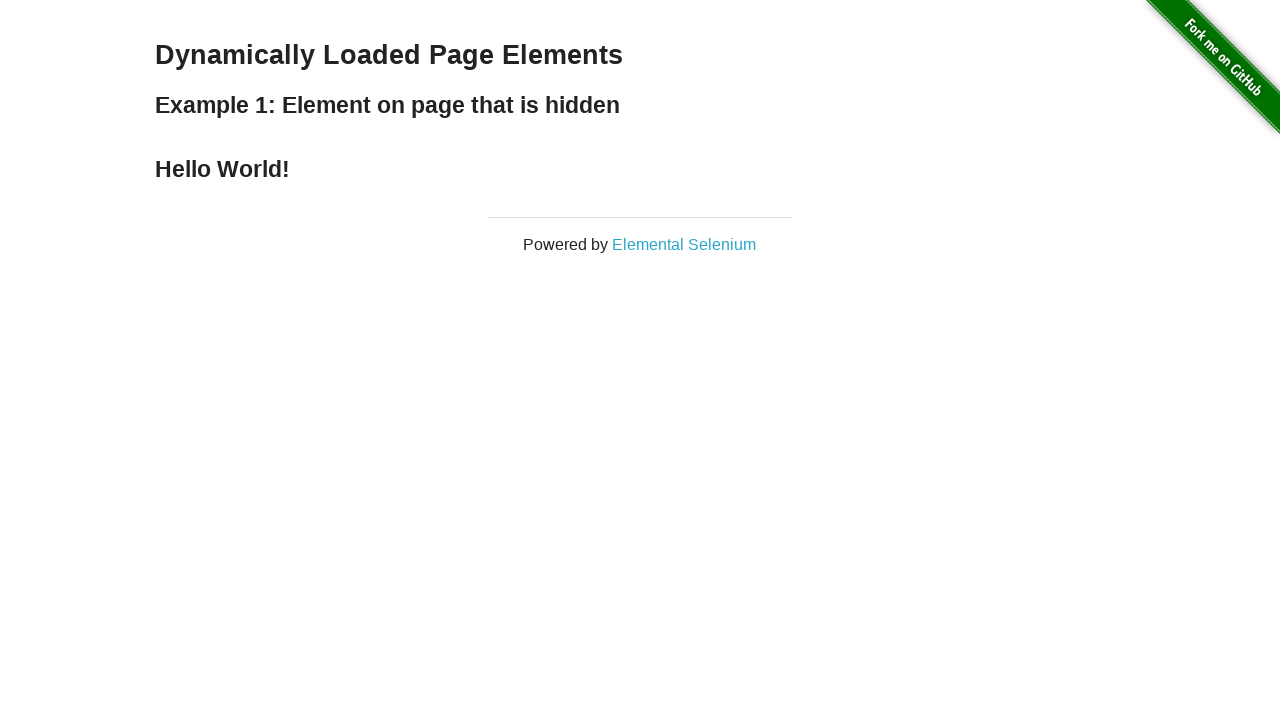

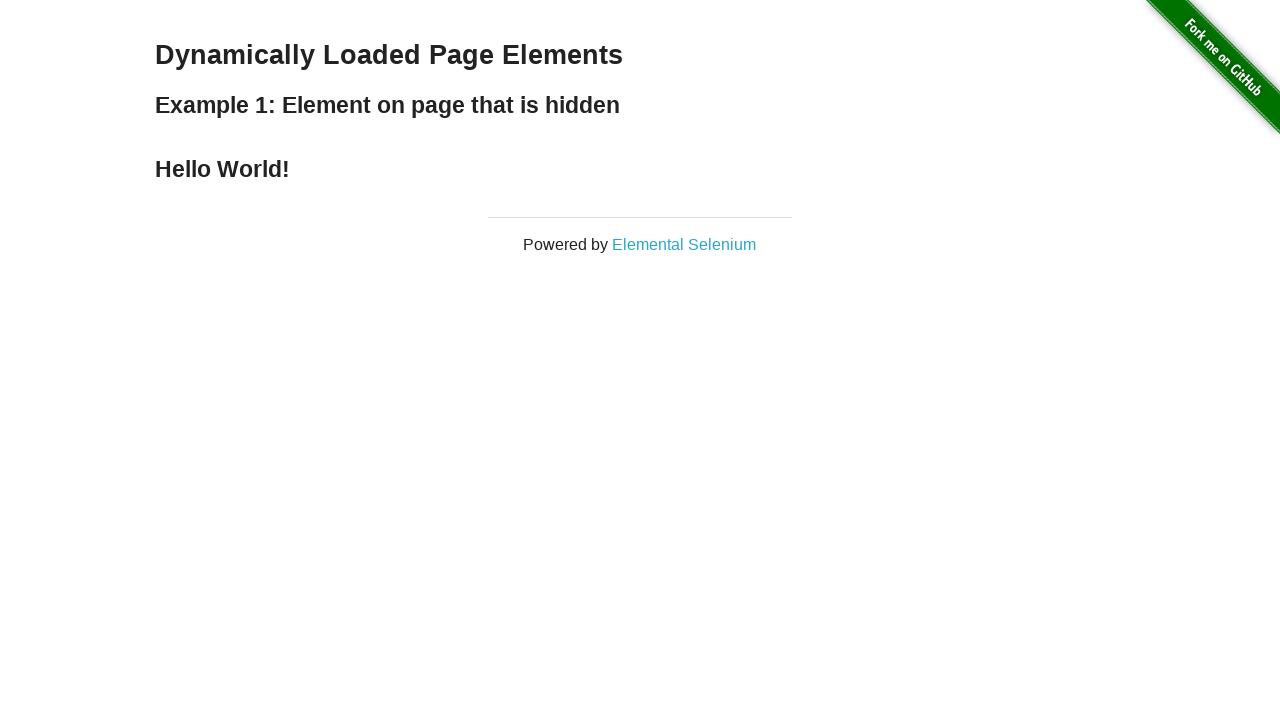